Tests dropdown selection functionality by selecting an option from the Skills dropdown and verifying the selection

Starting URL: http://demo.automationtesting.in/Register.html

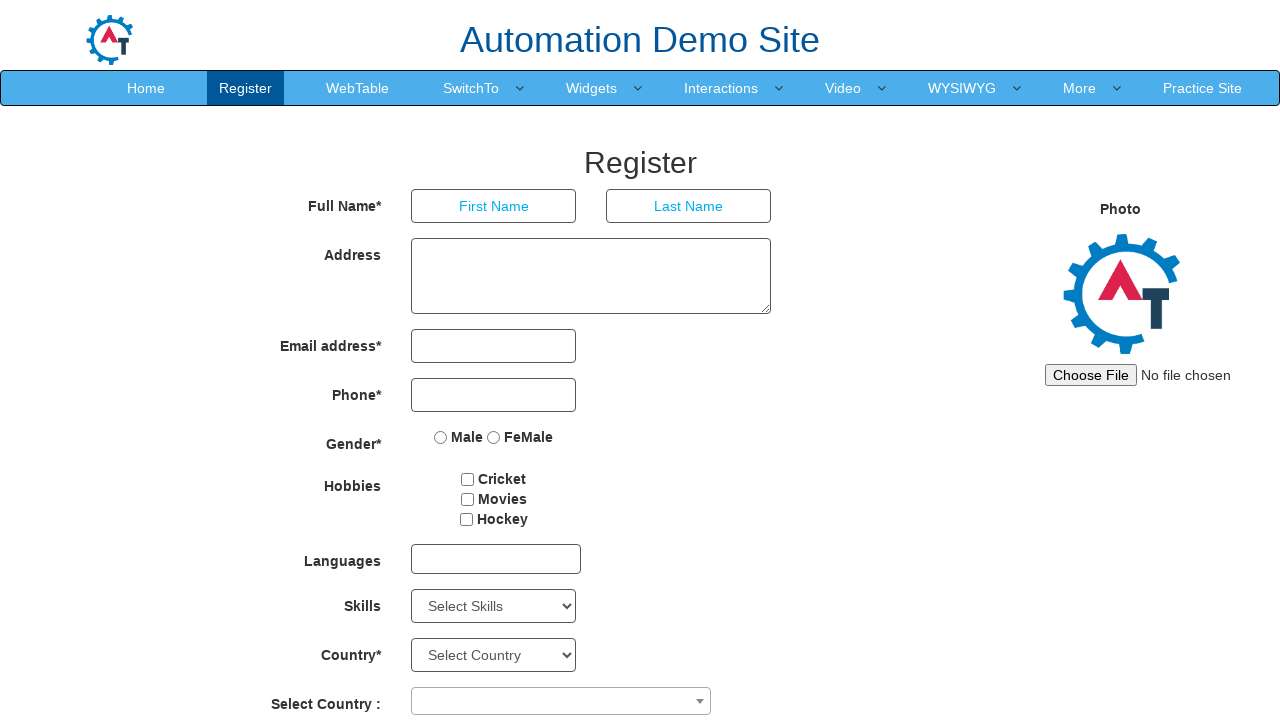

Navigated to registration page
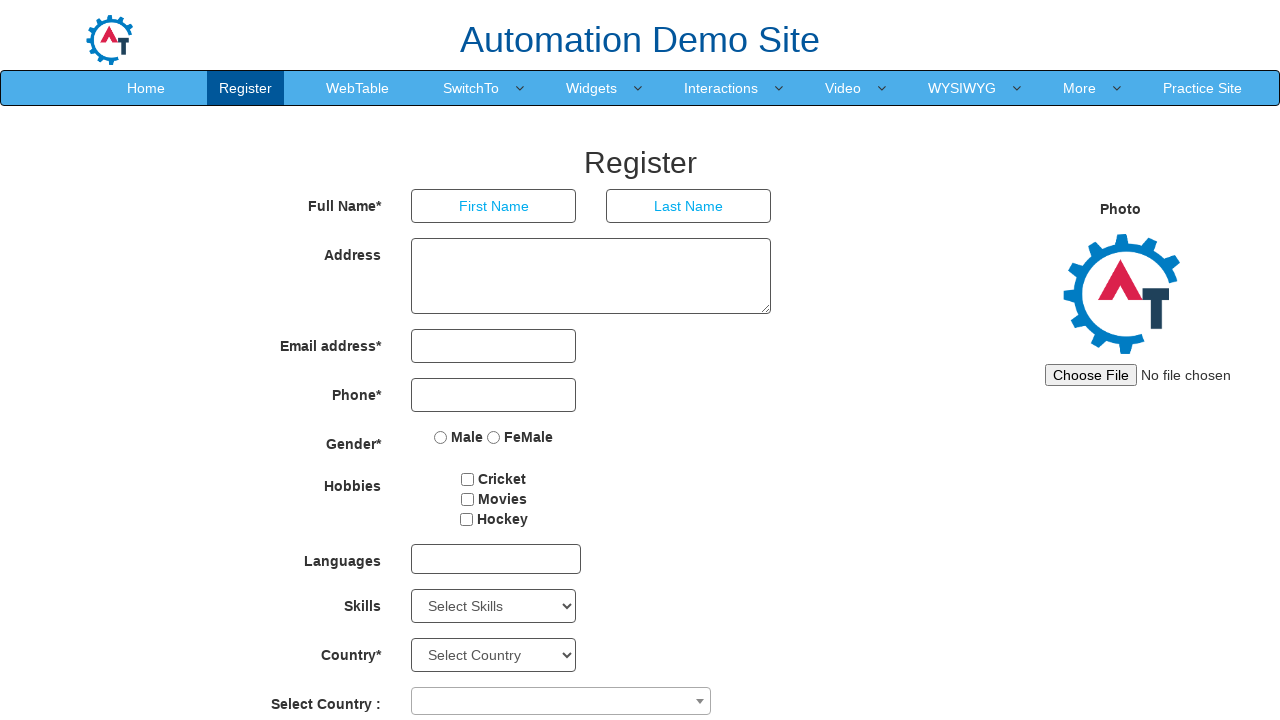

Selected 'Analytics' option from Skills dropdown on select#Skills
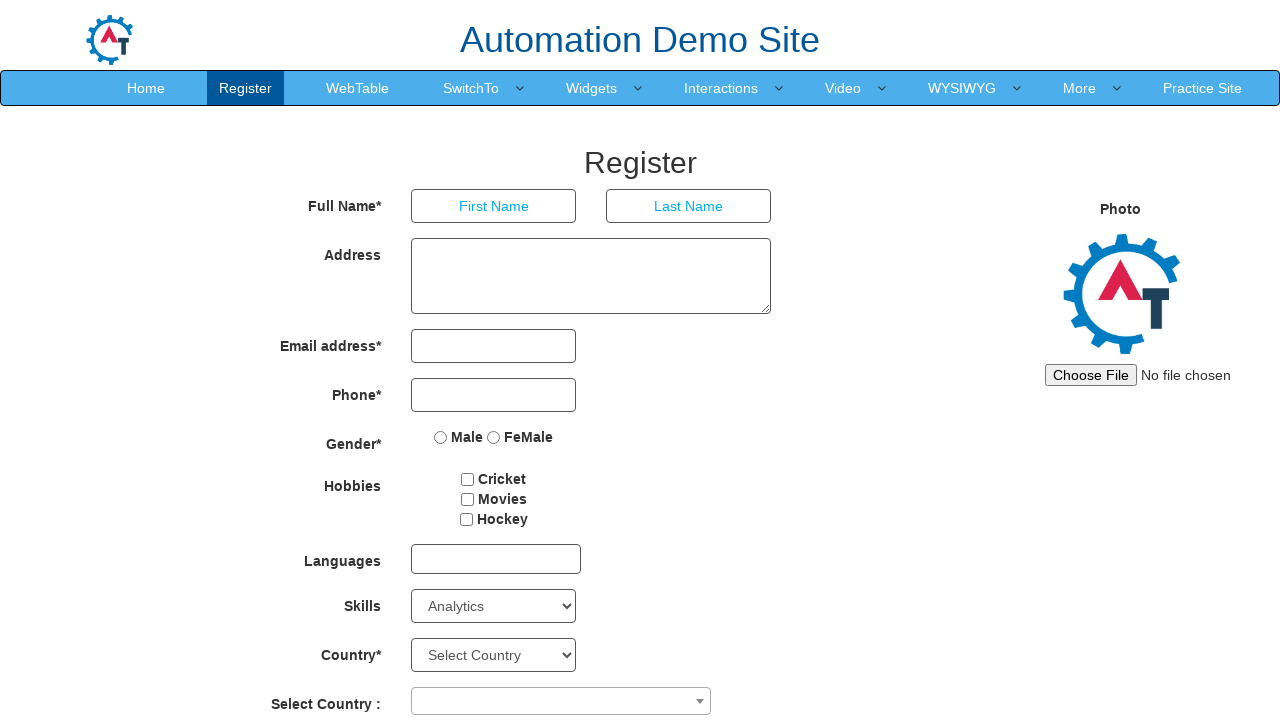

Retrieved selected value from Skills dropdown
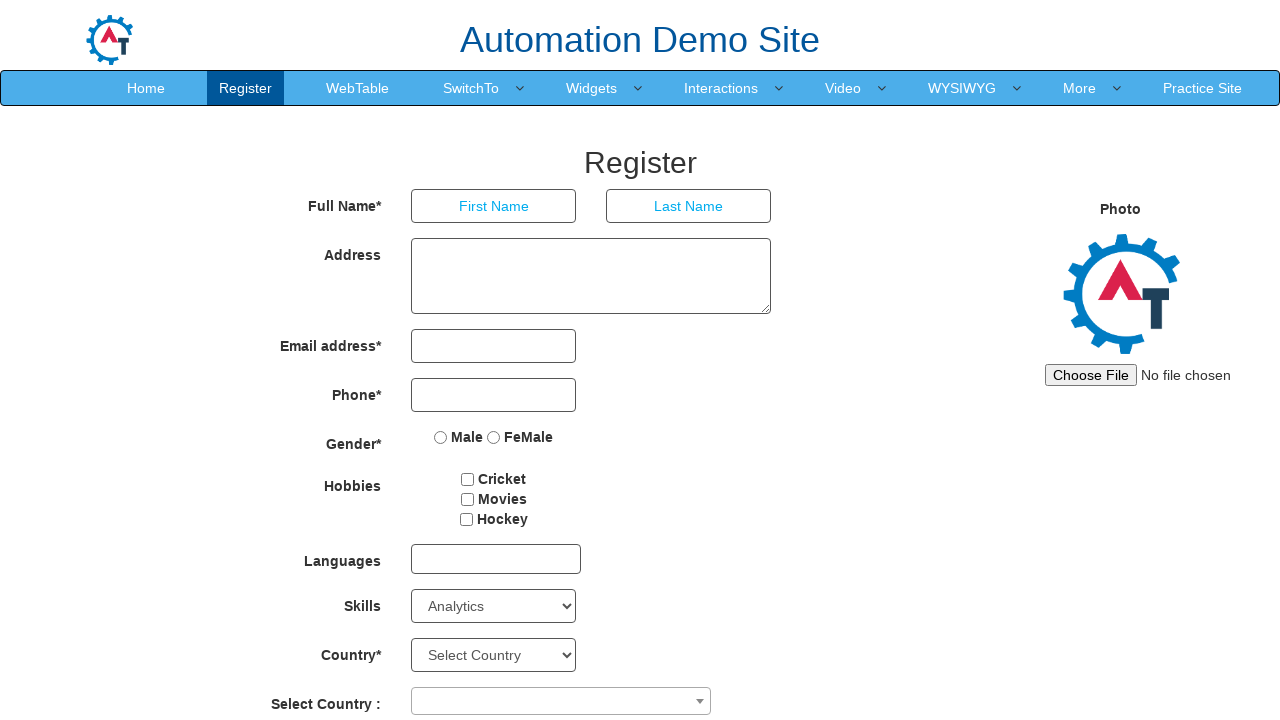

Verified that Skills dropdown has a selection
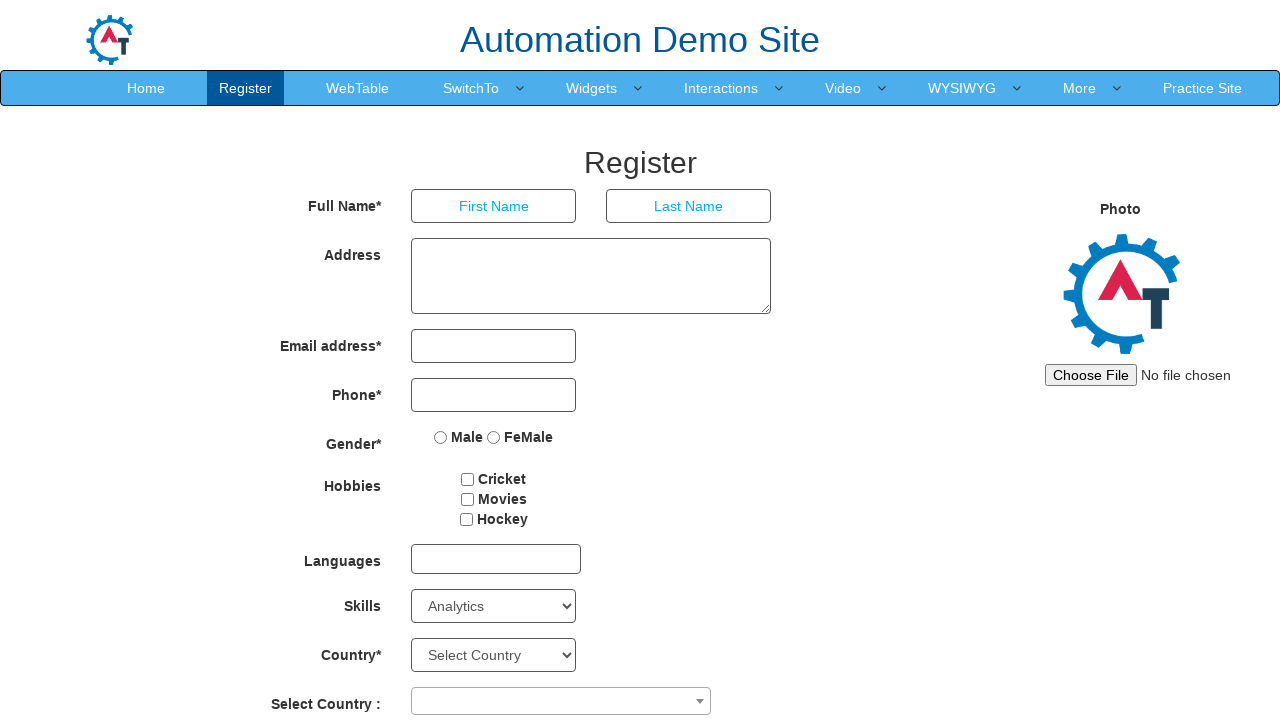

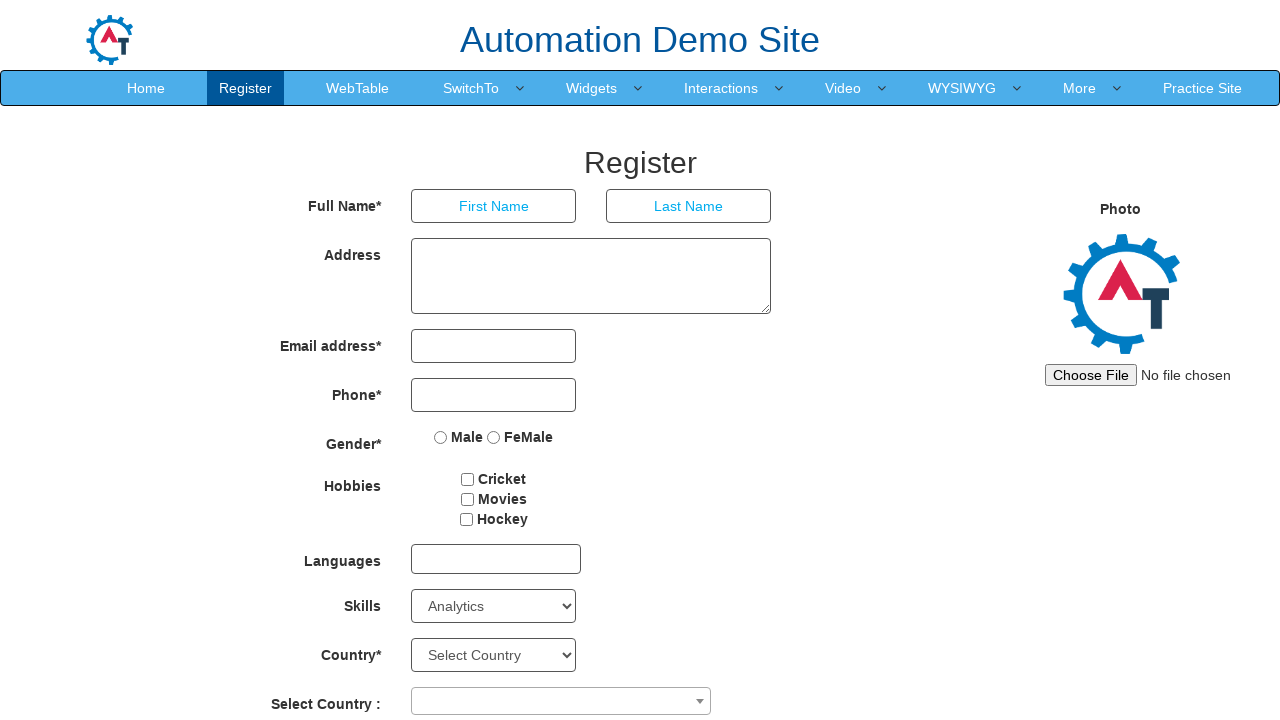